Tests browser navigation methods by clicking on a courses link, navigating back and forward through browser history

Starting URL: https://training.rcvacademy.com

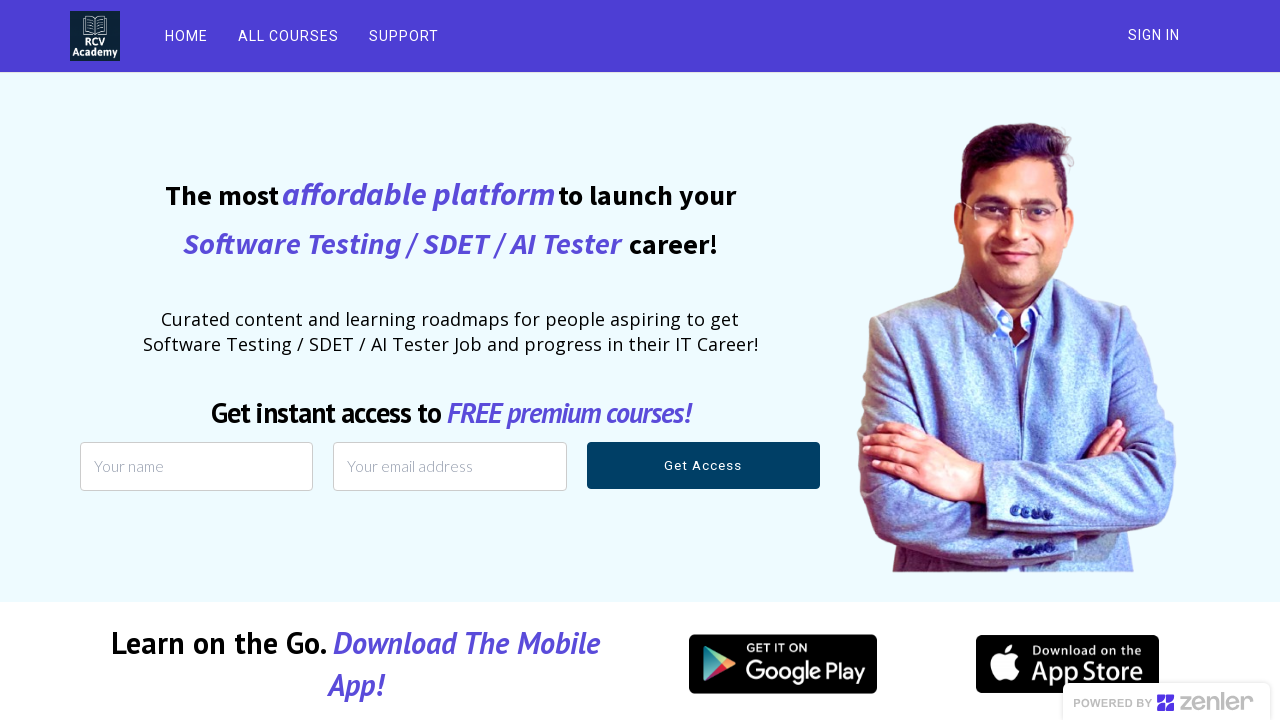

Clicked on ALL COURSES link at (288, 36) on text=ALL COURSES
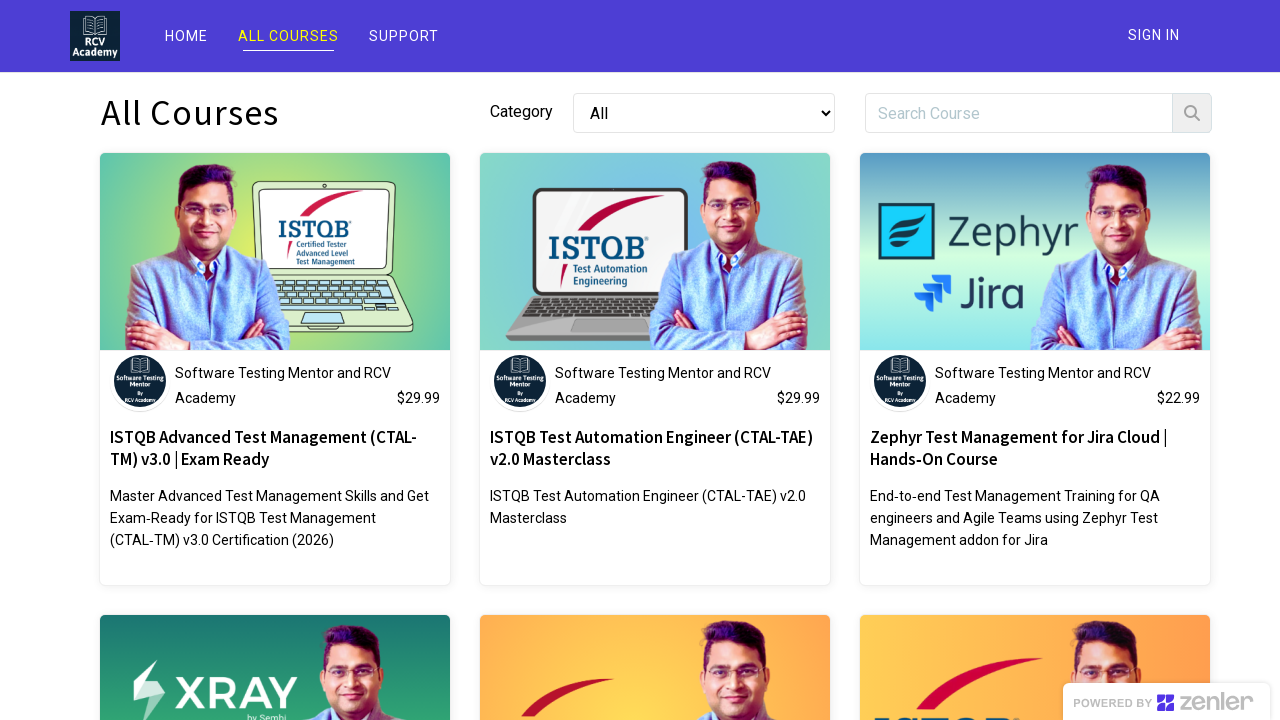

Navigated back to previous page in browser history
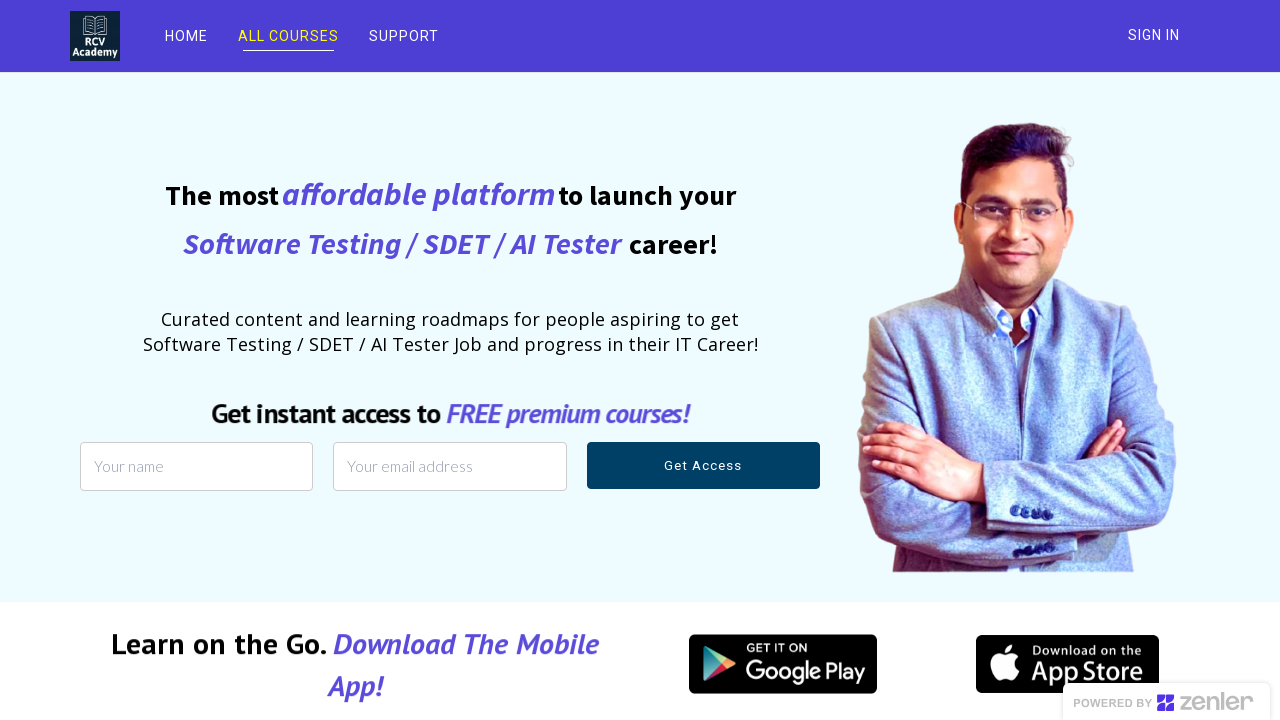

Navigated forward to next page in browser history
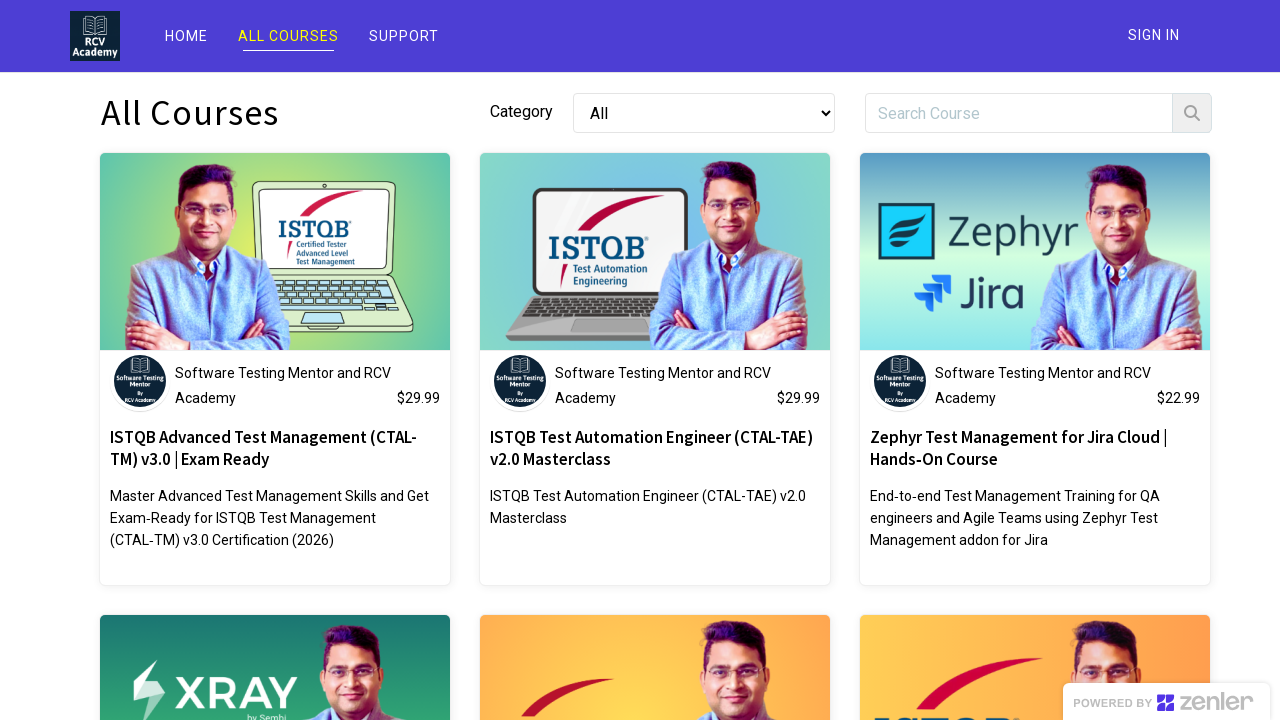

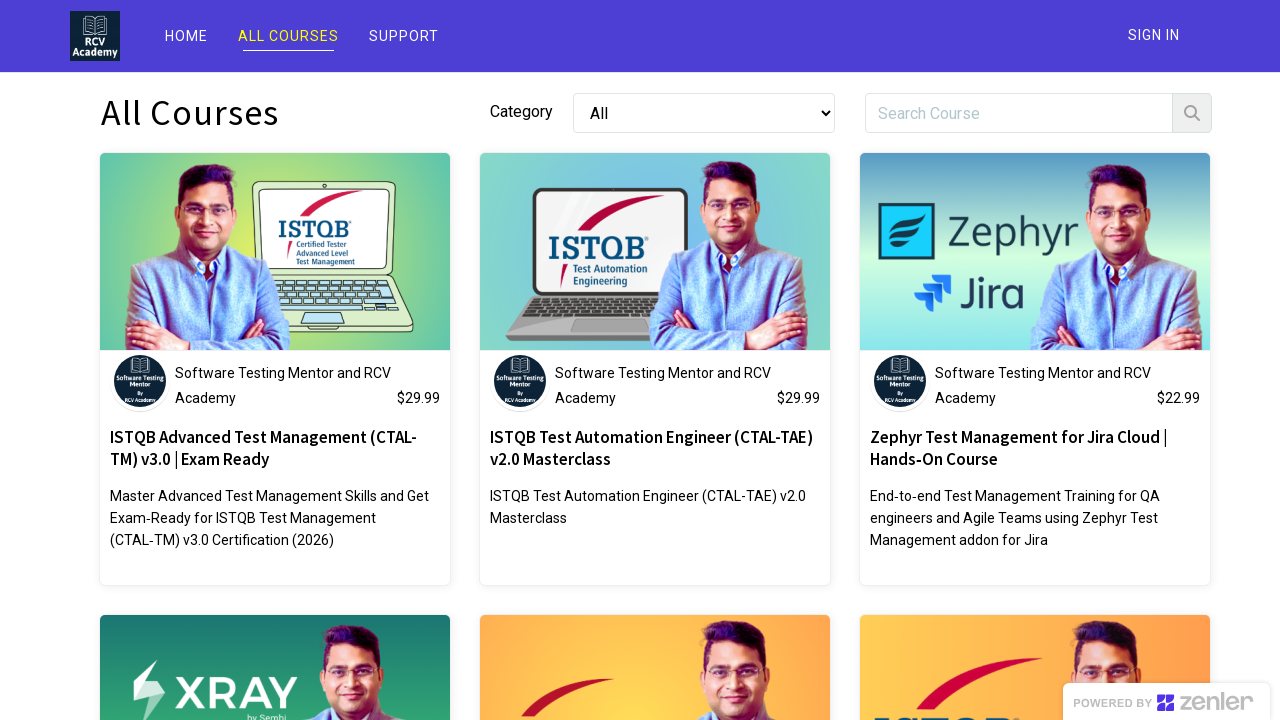